Searches for "a" and hovers over products containing "processor" text with right-click

Starting URL: http://opencart.abstracta.us/

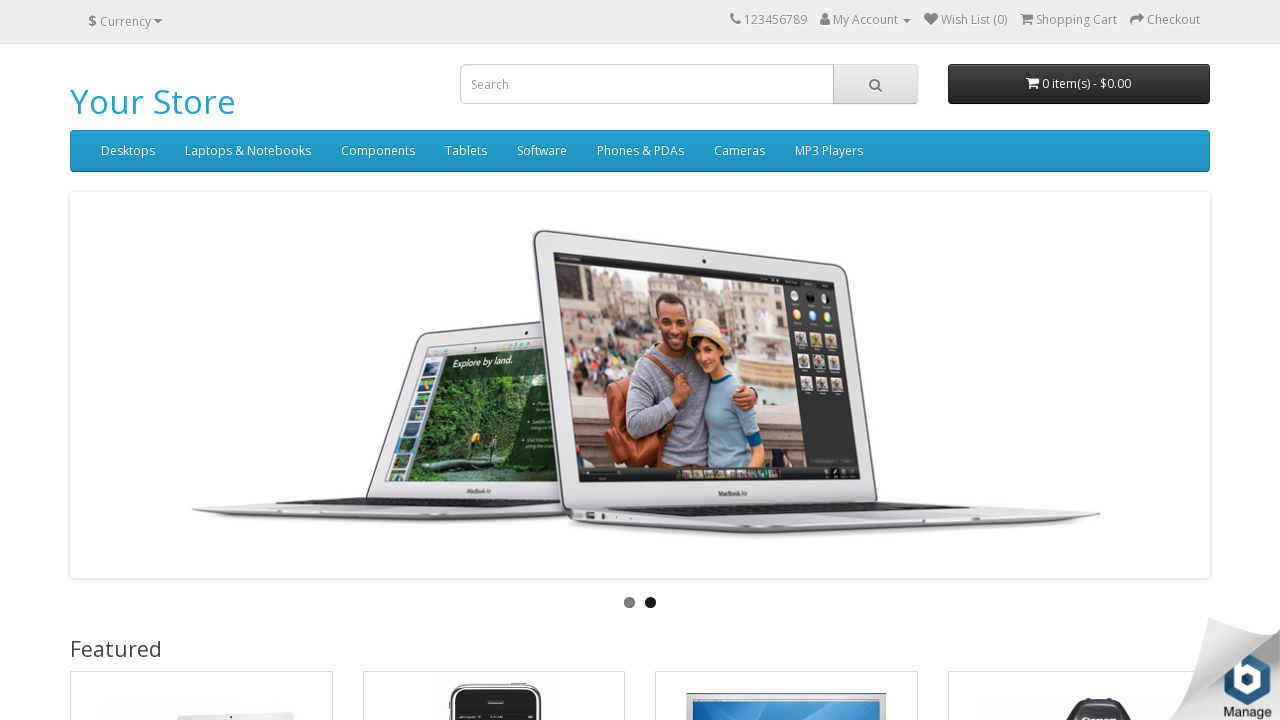

Filled search field with 'a' on input[name='search']
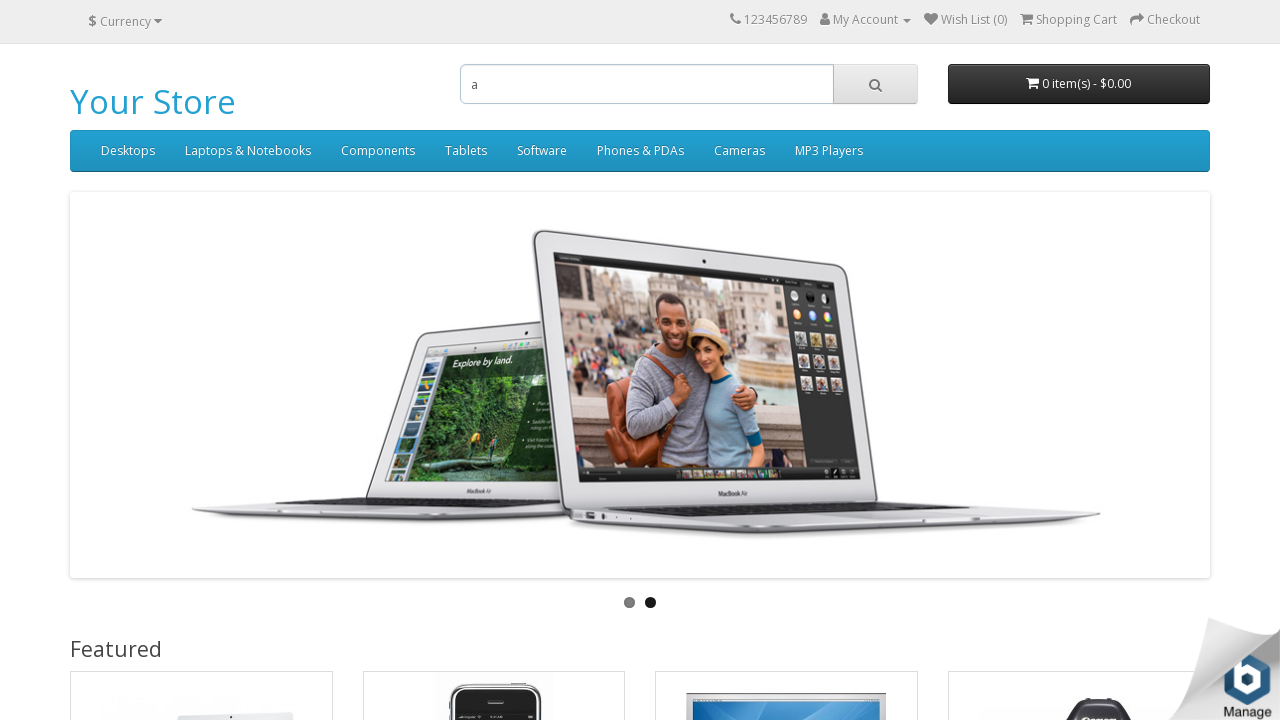

Pressed Enter to submit search on input[name='search']
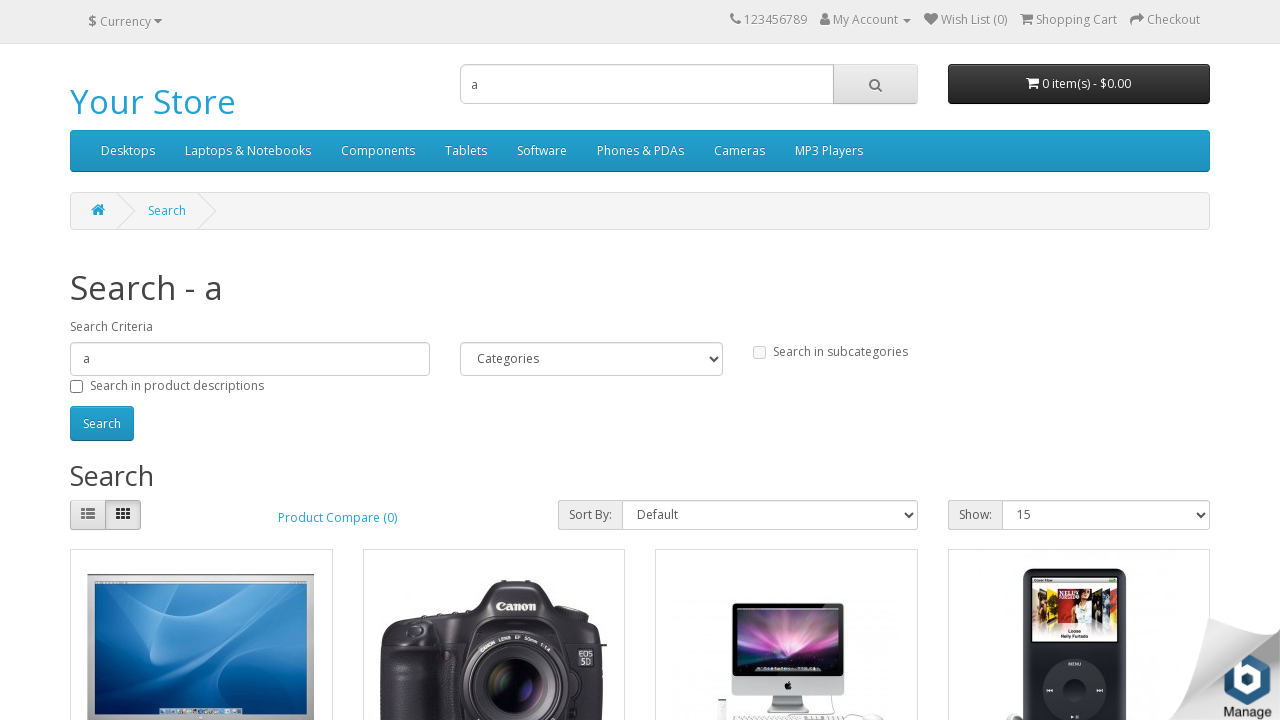

Product results loaded
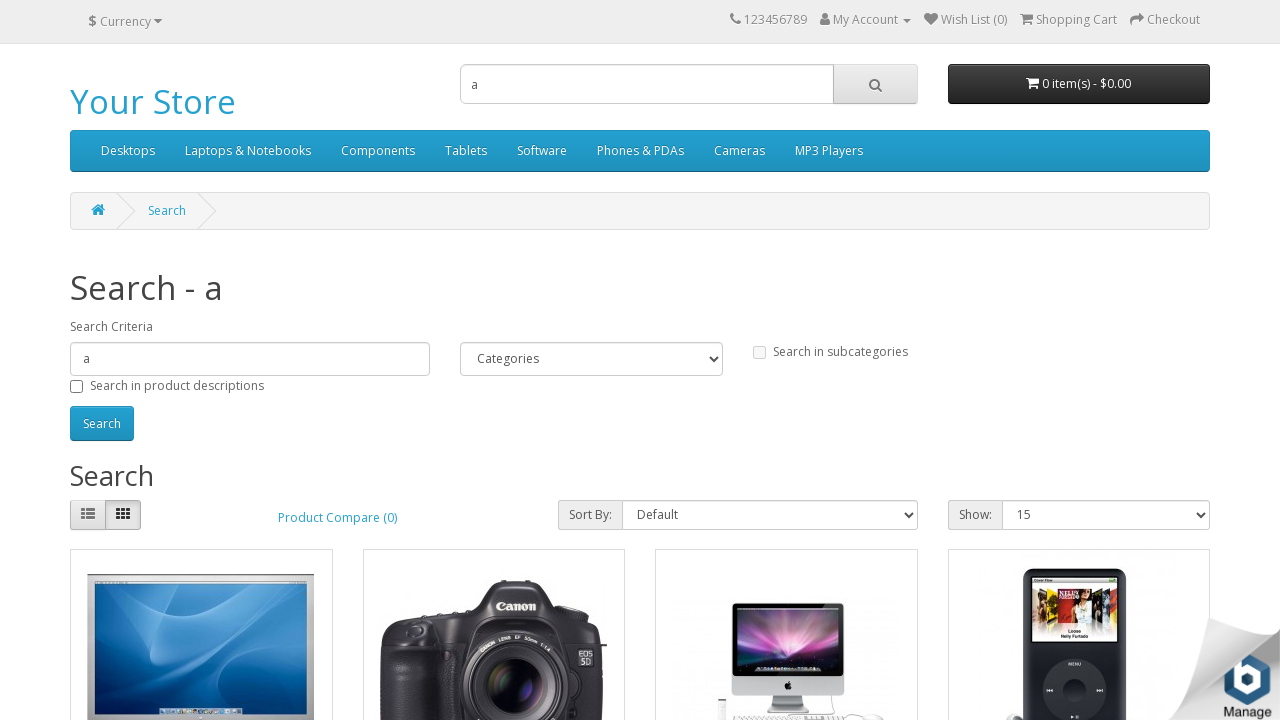

Retrieved all product elements
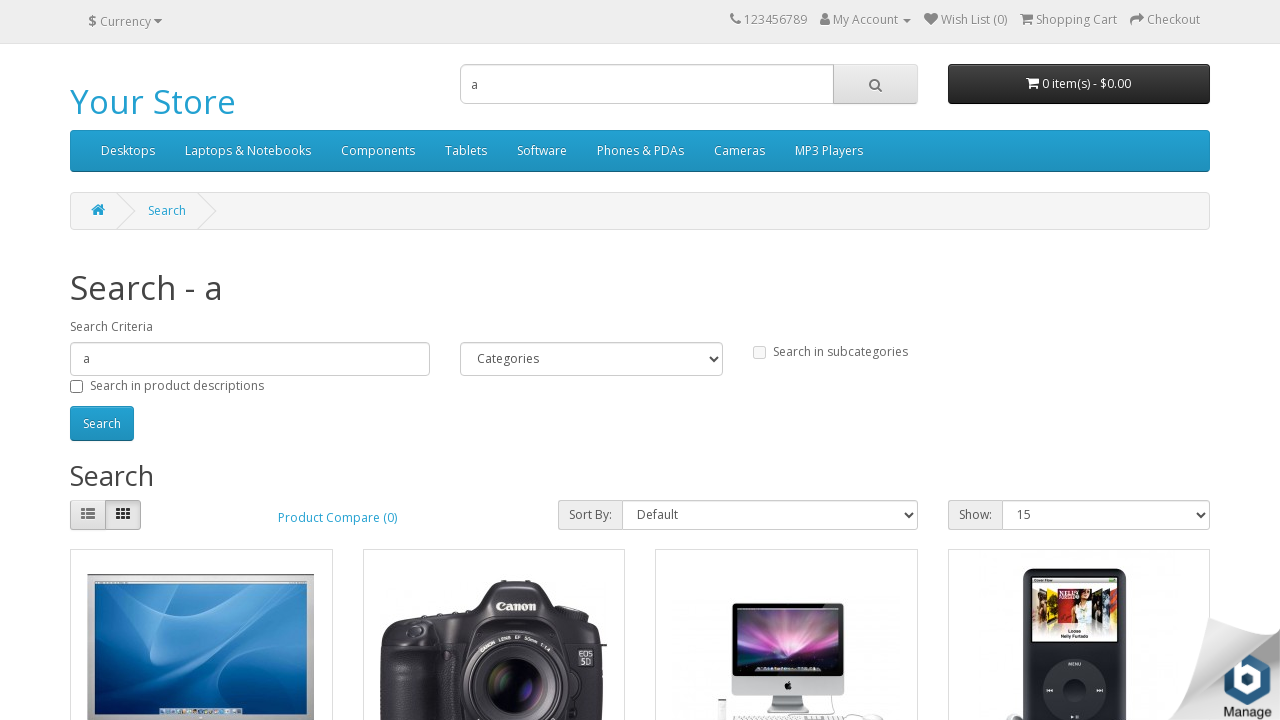

Scrolled product containing 'processor' into view
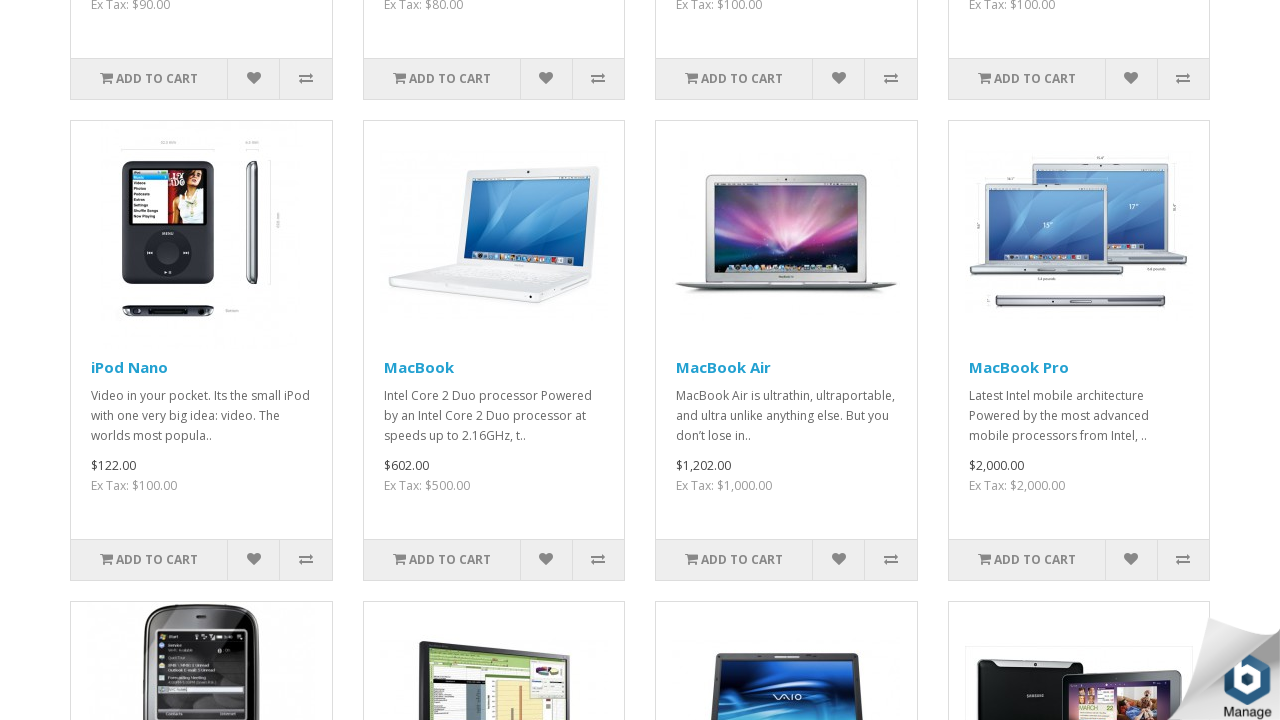

Hovered over product containing 'processor'
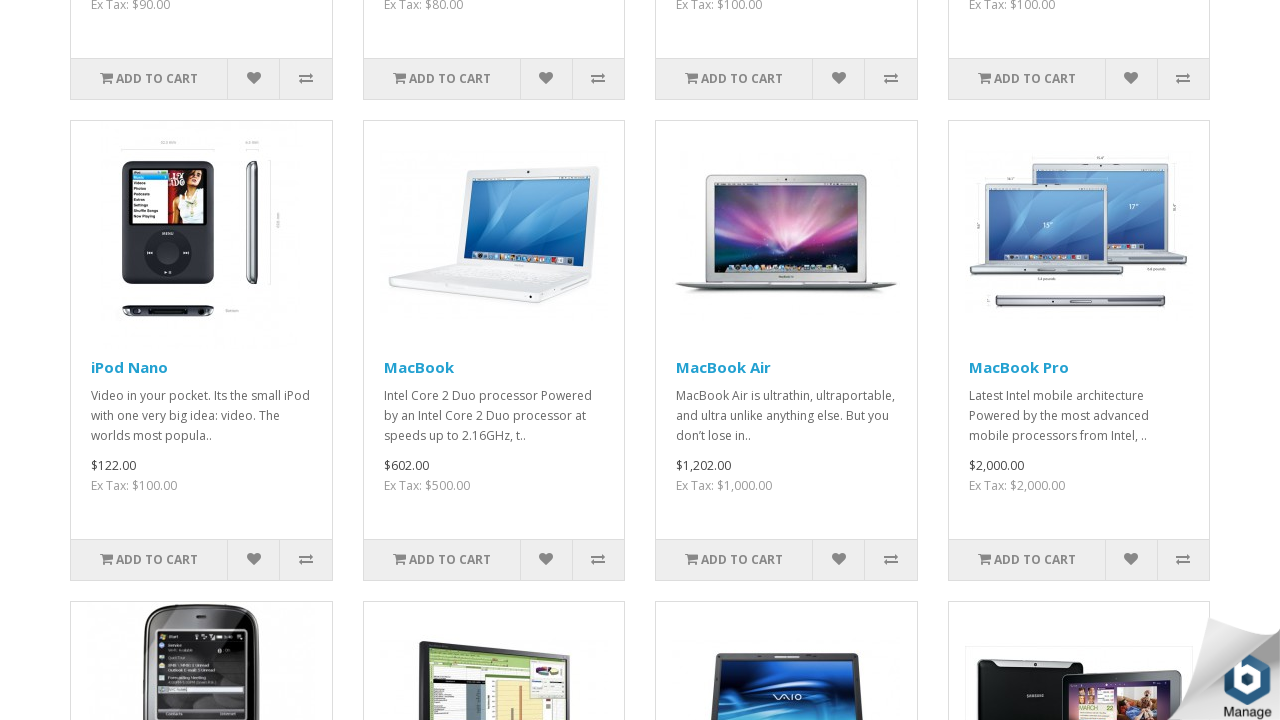

Right-clicked on product containing 'processor'
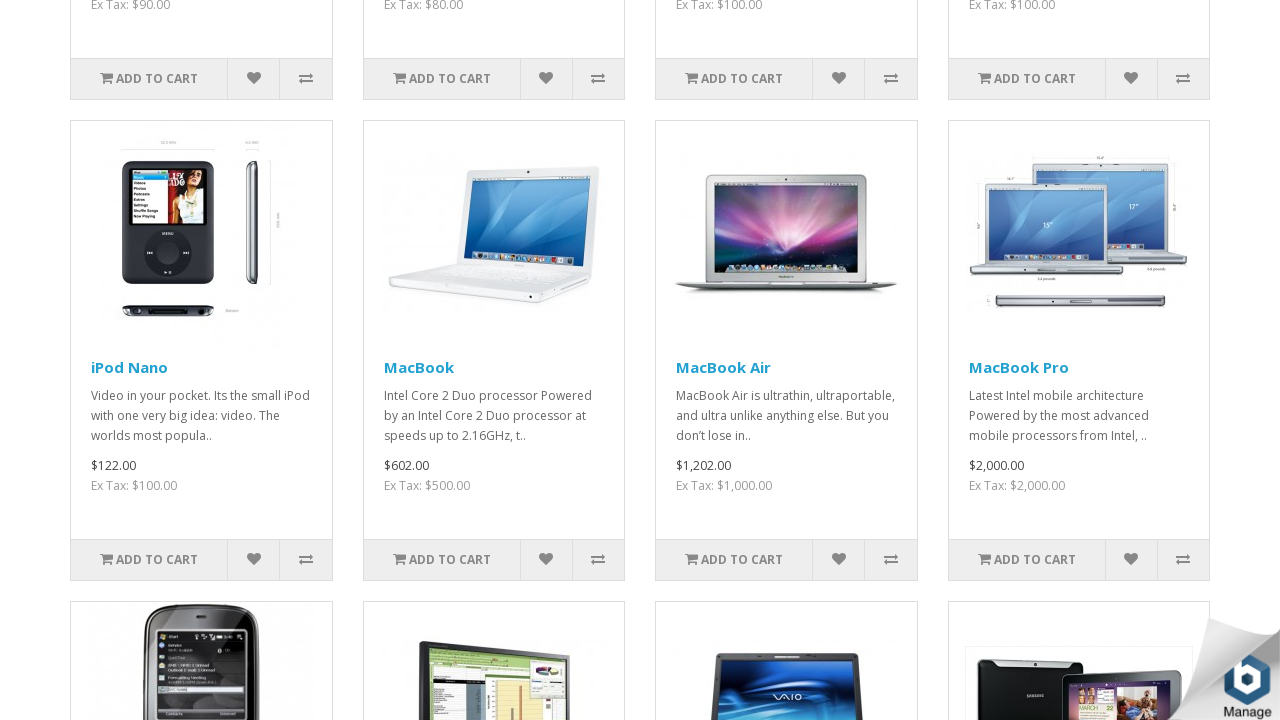

Scrolled product containing 'processor' into view
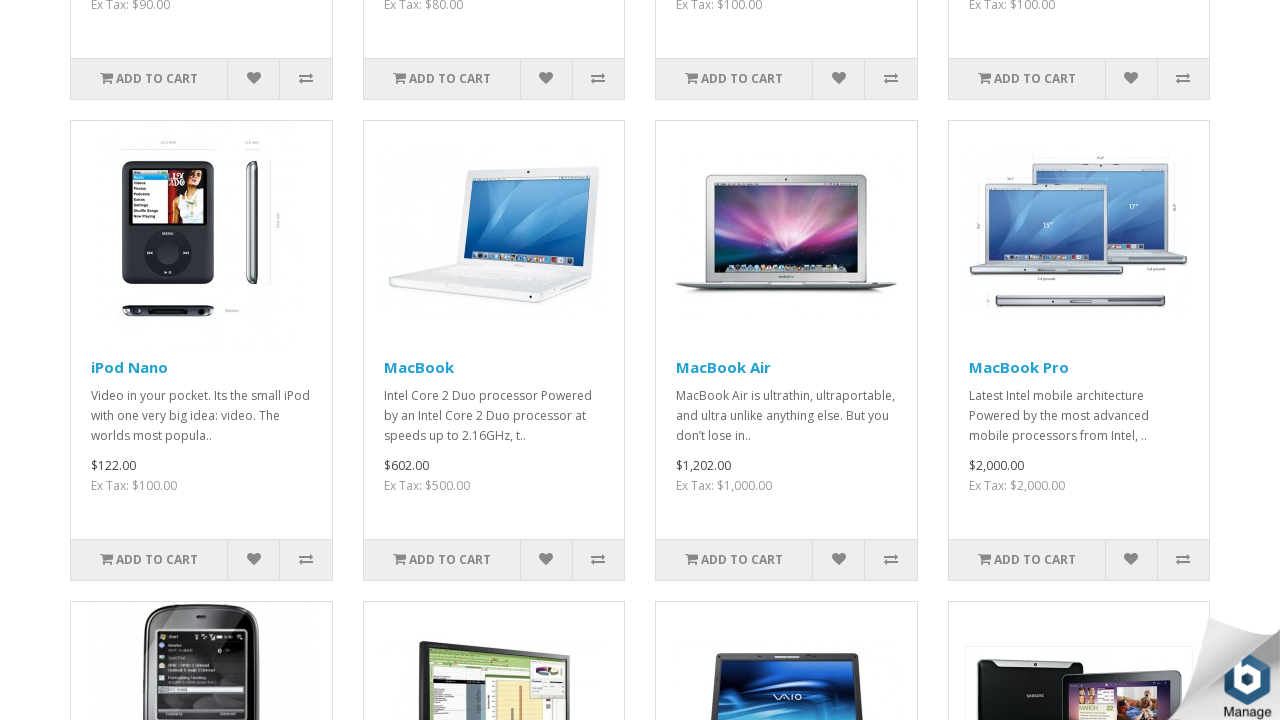

Hovered over product containing 'processor'
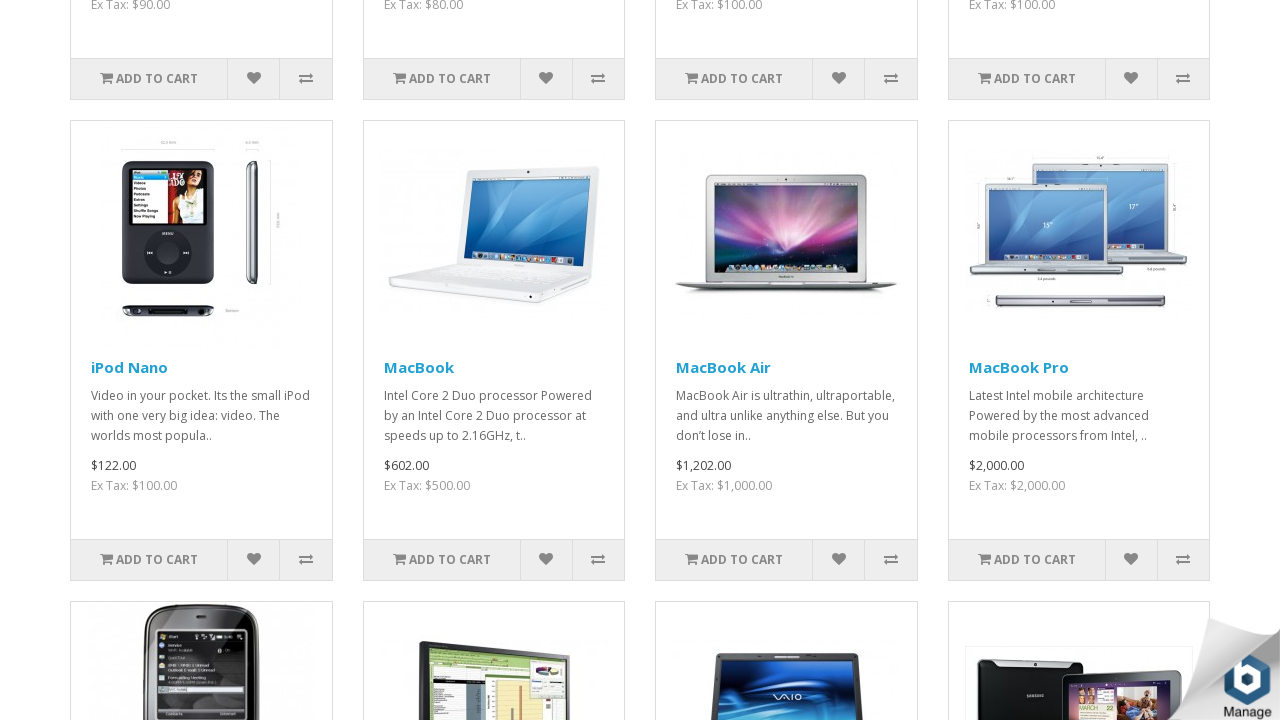

Right-clicked on product containing 'processor'
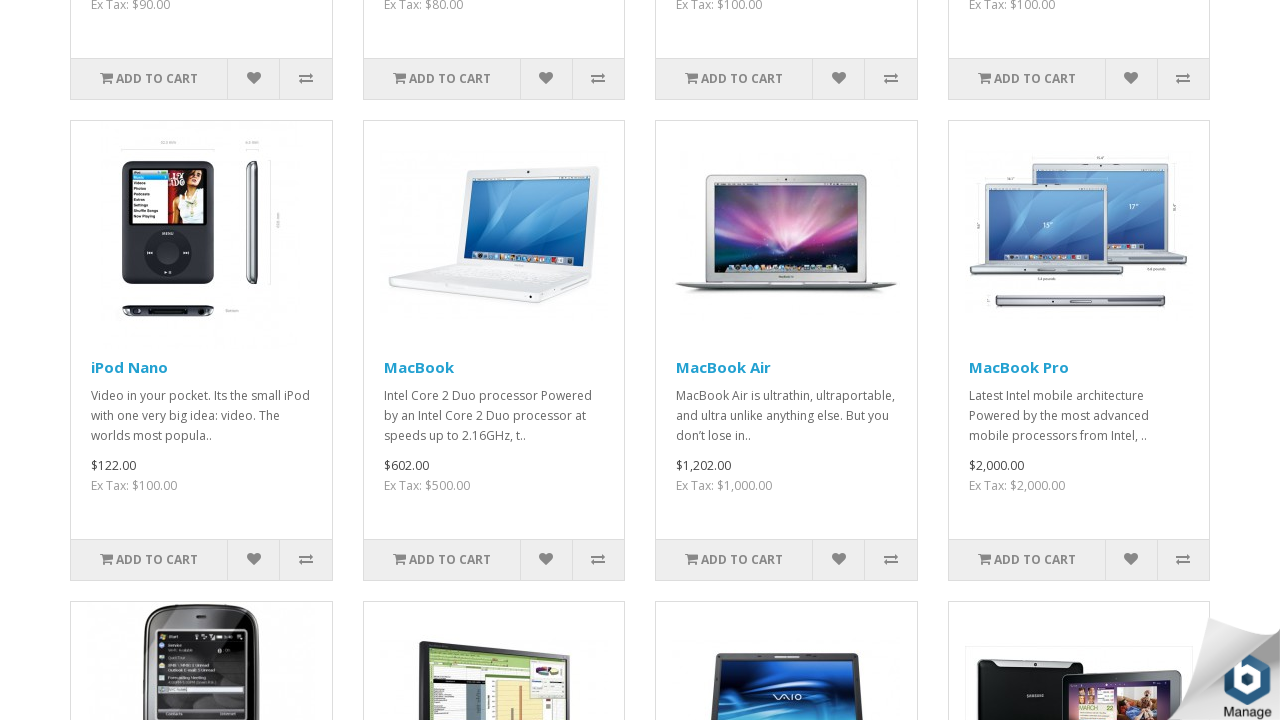

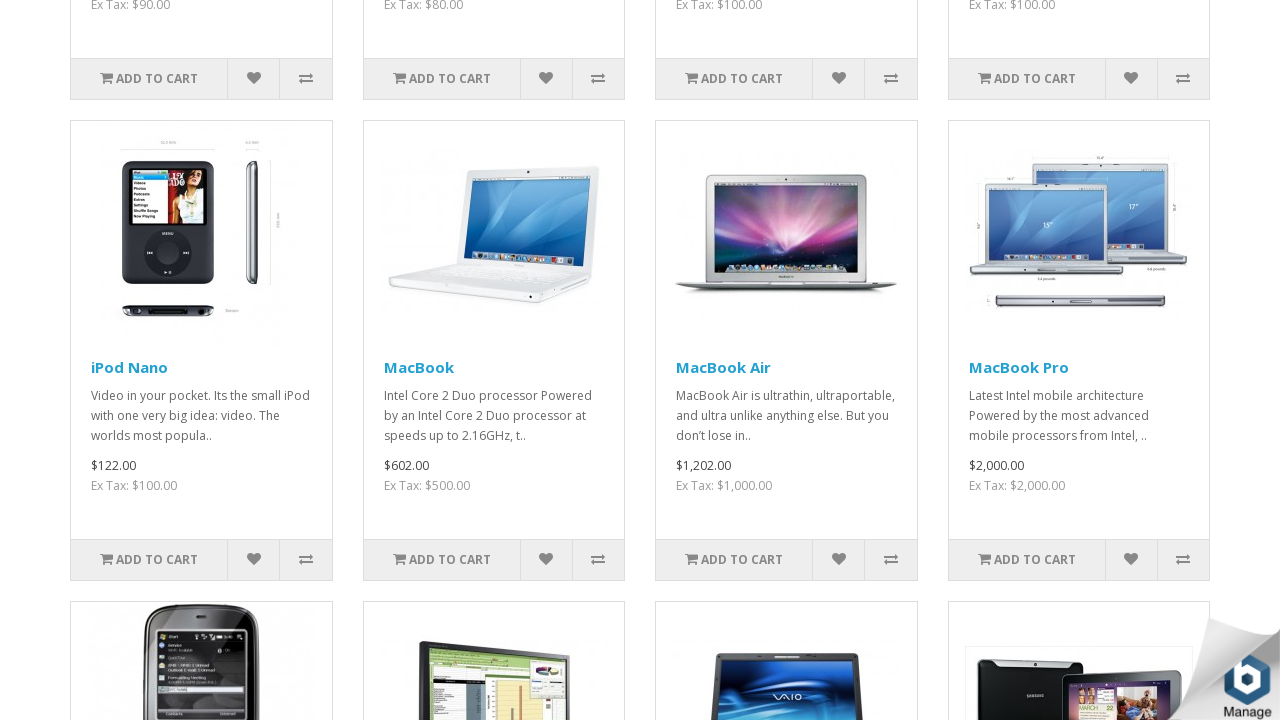